Navigates to Nike's men's running shoes page, scrolls to load products, clicks on individual product cards, and expands the review accordion section to view reviews.

Starting URL: https://www.nike.com/kr/w/men-running-shoes-37v7jznik1zy7ok

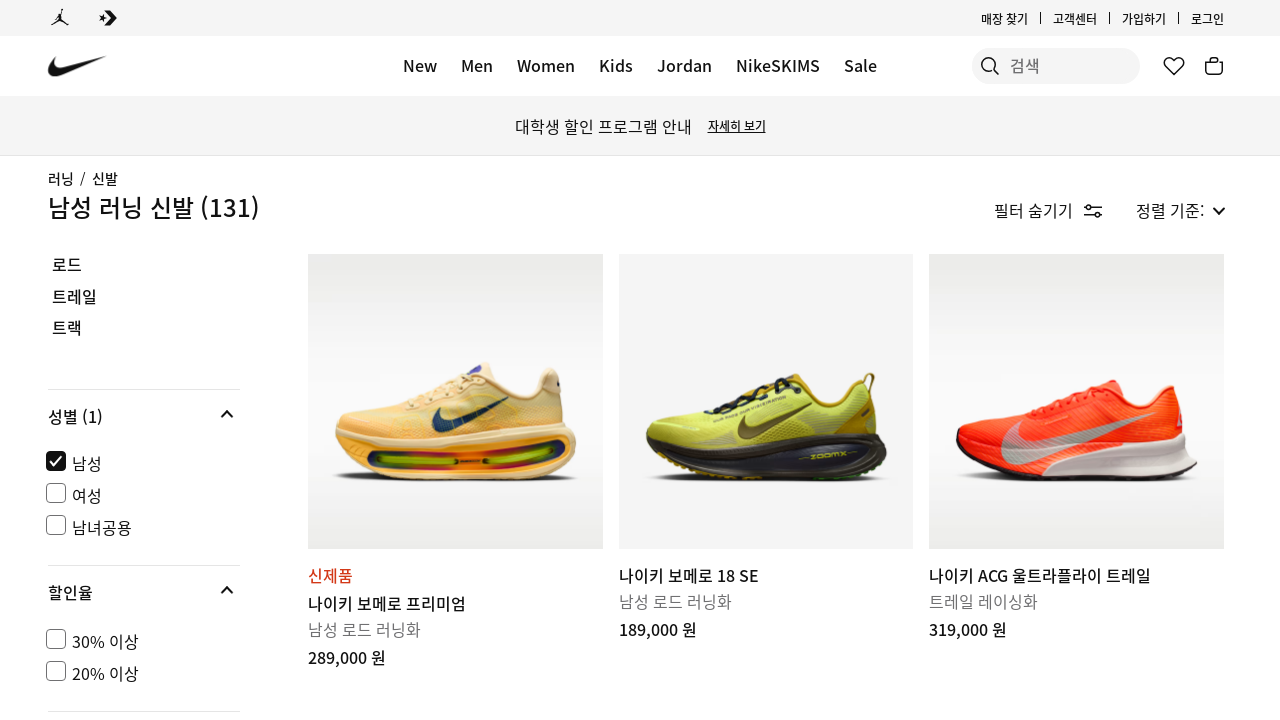

Scrolled to bottom of page to load all products
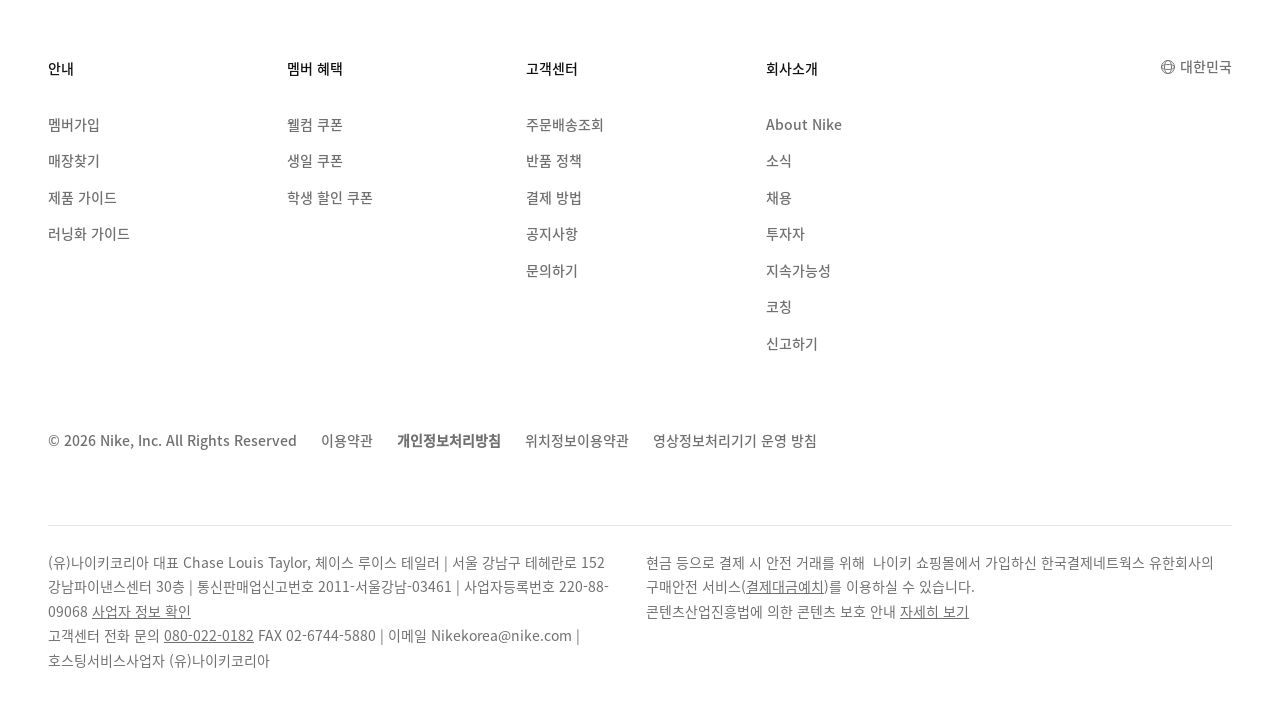

Waited 3 seconds for products to load
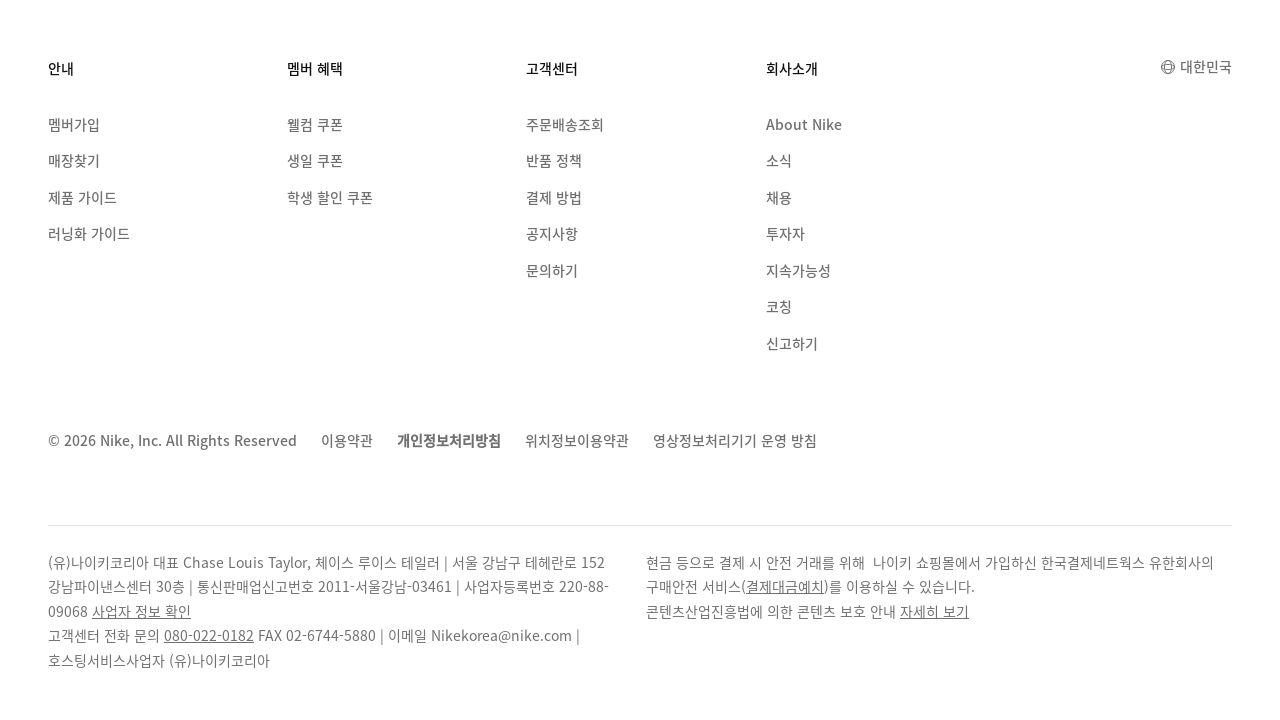

Products container is now visible
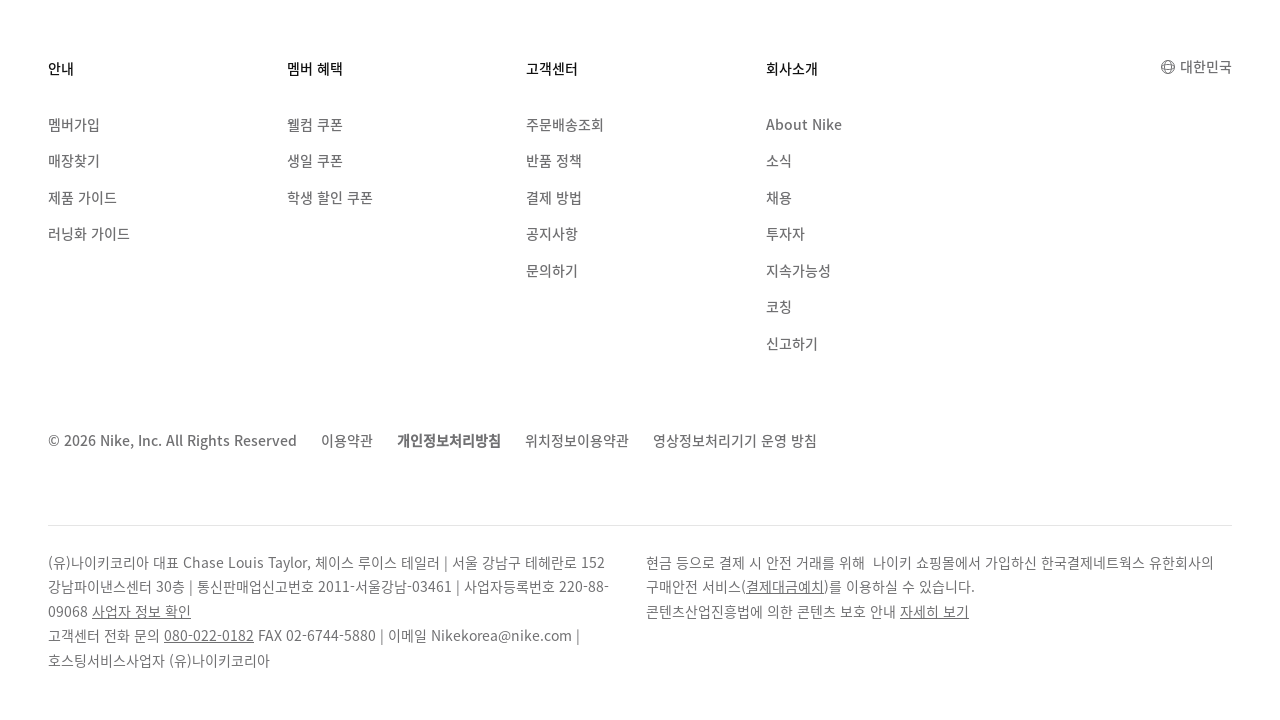

Retrieved 73 product divs from the page
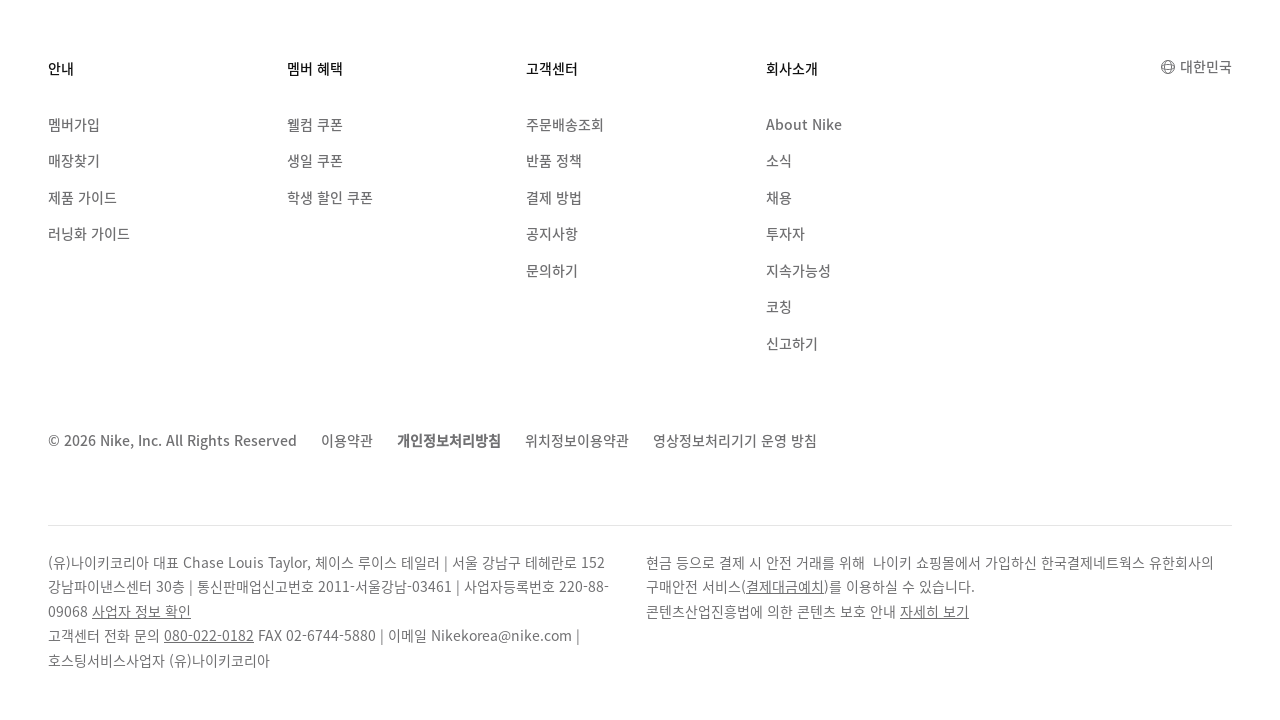

Clicked on product card 1 at (1077, 360) on //*[@id="skip-to-products"]/div[9]/div/figure
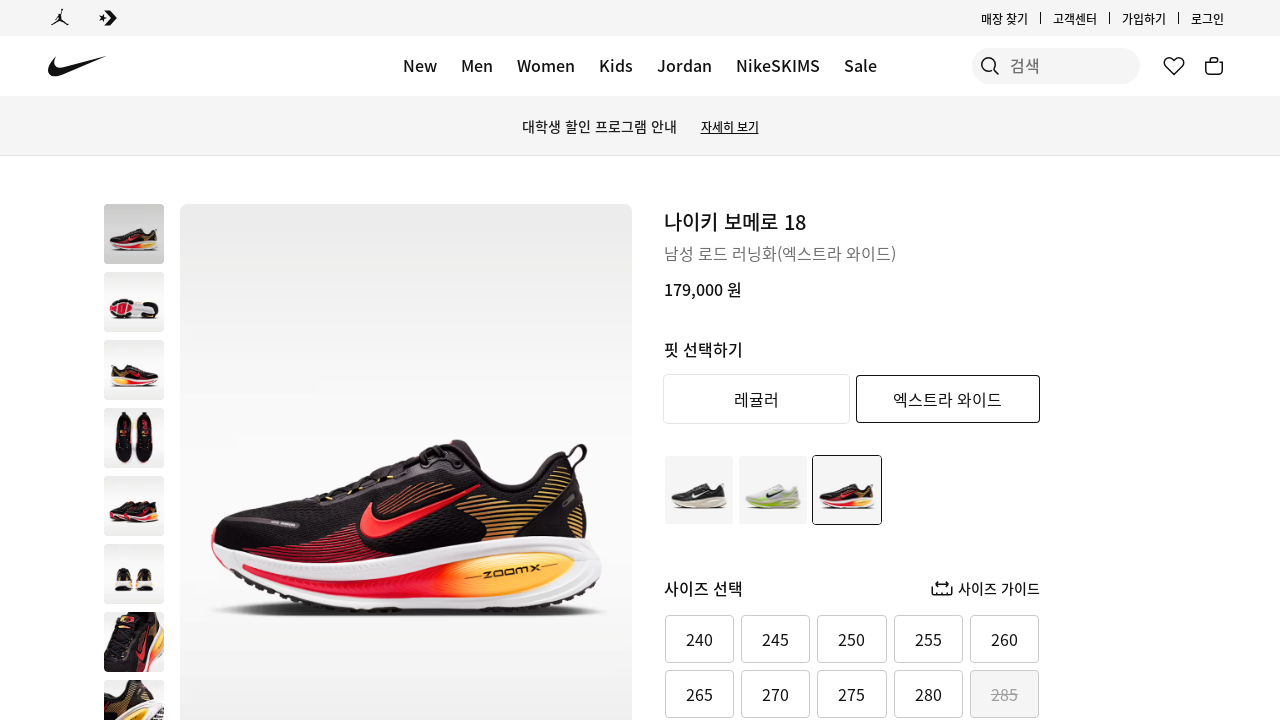

Waited for product detail page to load
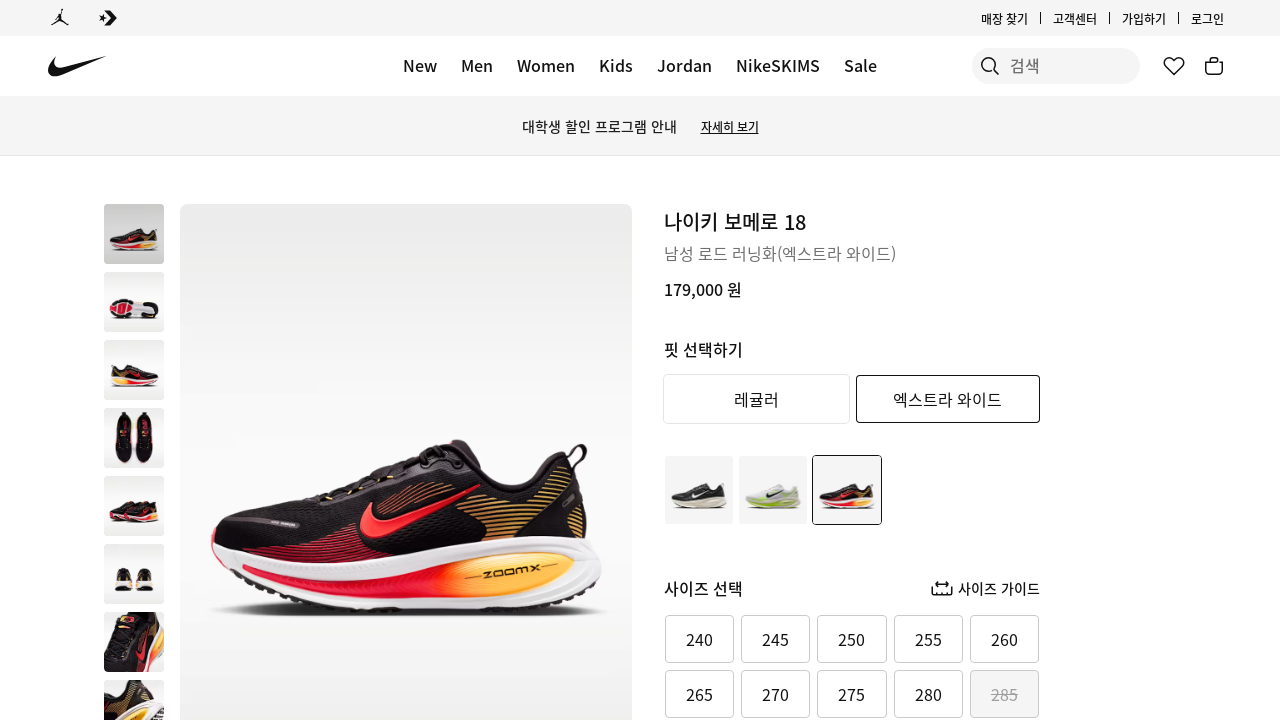

Clicked on reviews accordion to expand it at (852, 360) on #pdp-info-accordions__reviews-accordion > summary
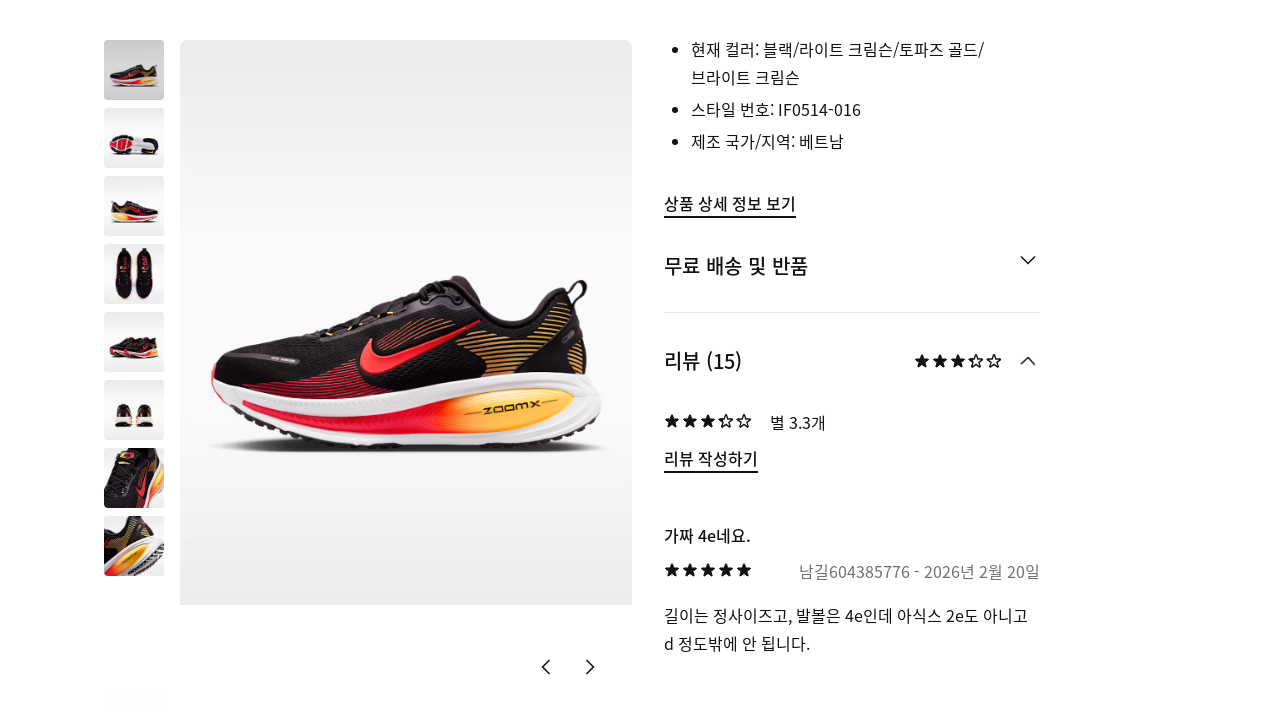

Waited 2 seconds for reviews section to expand
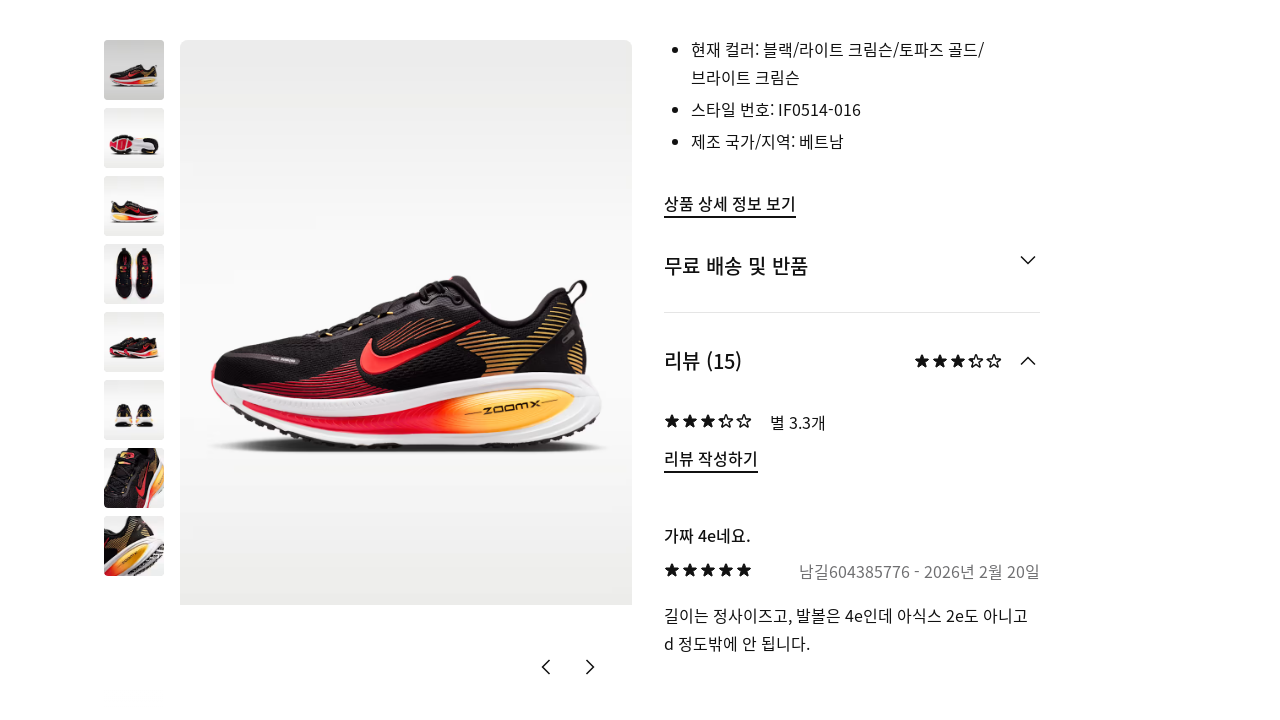

Navigated back to men's running shoes listing page
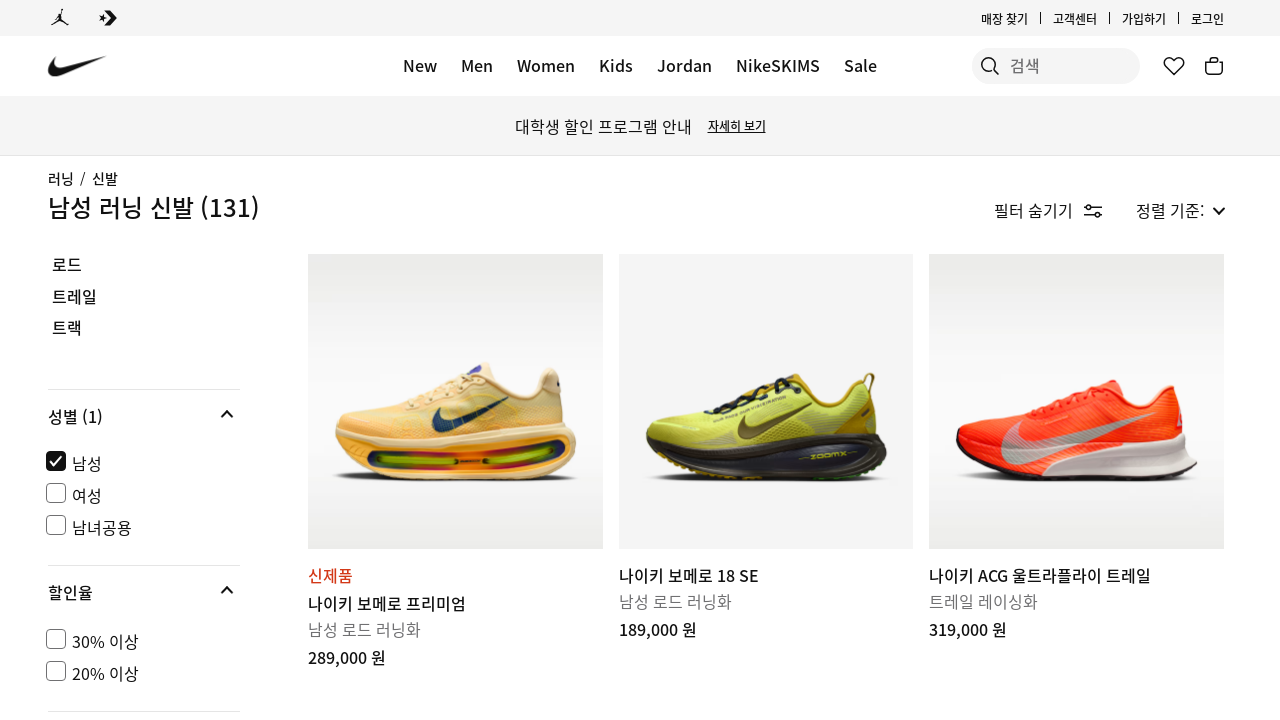

Products container reloaded on listing page
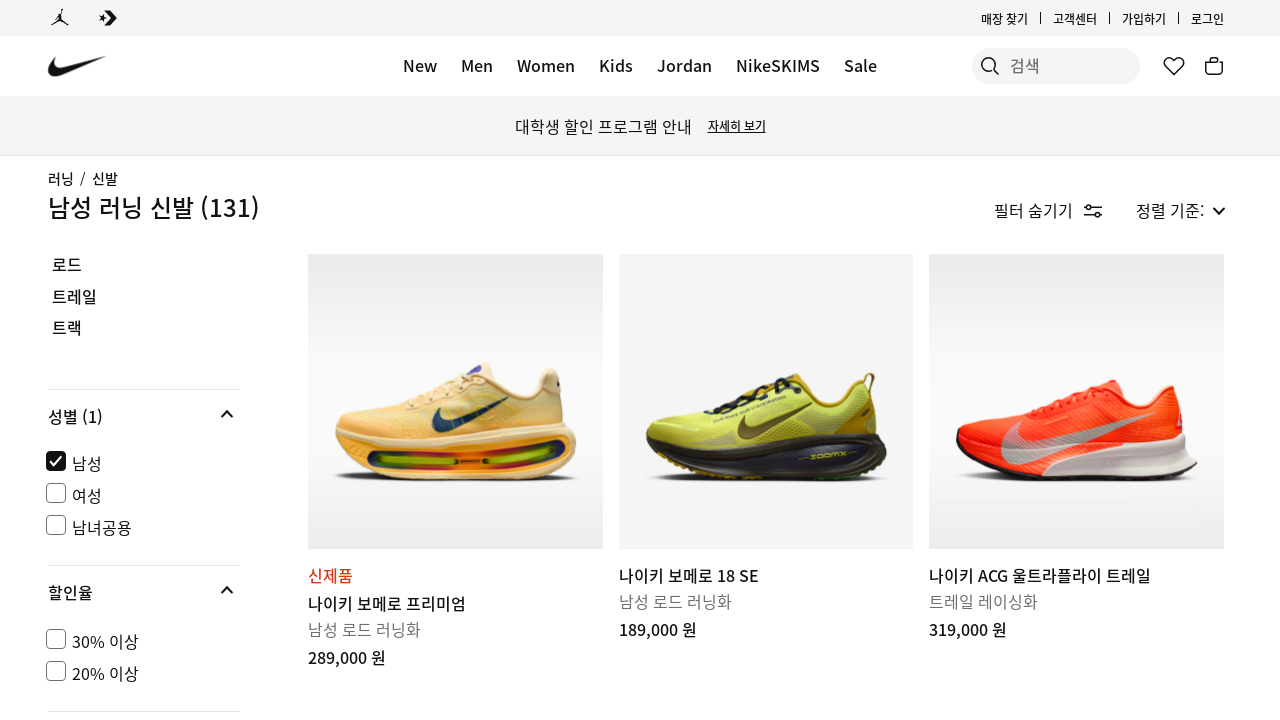

Waited 2 seconds before processing next product
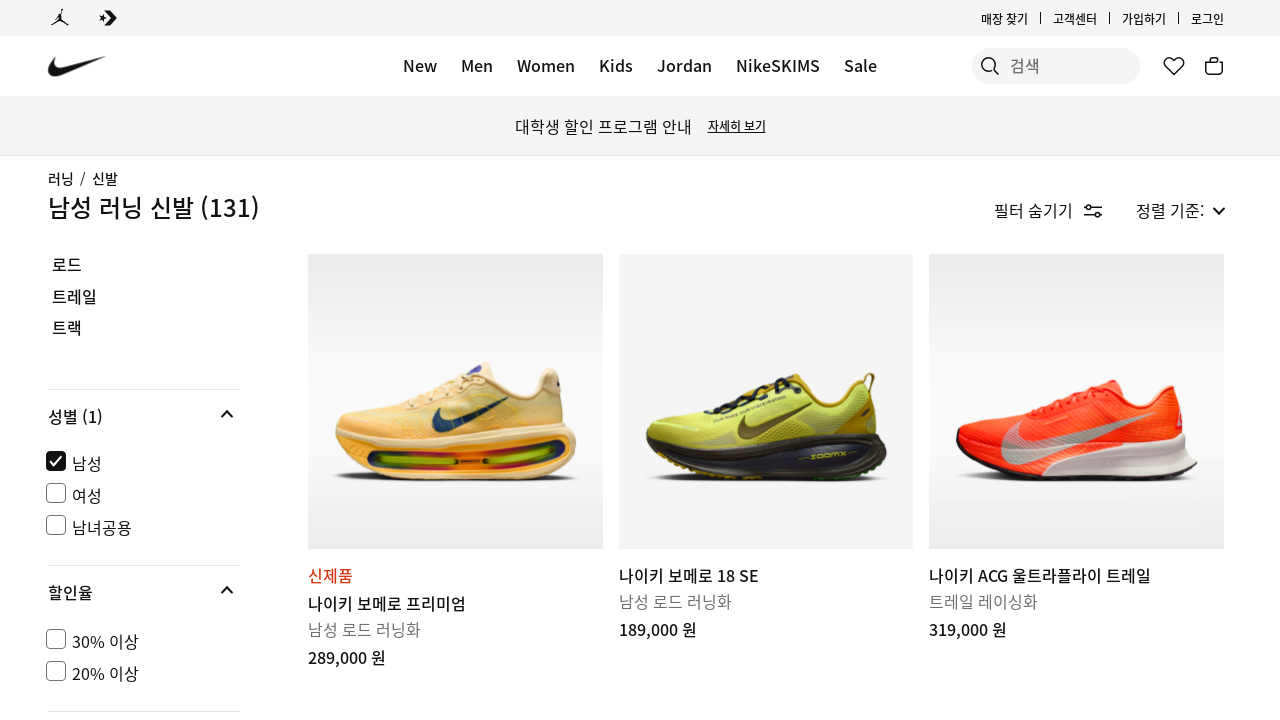

Clicked on product card 2 at (455, 361) on //*[@id="skip-to-products"]/div[10]/div/figure
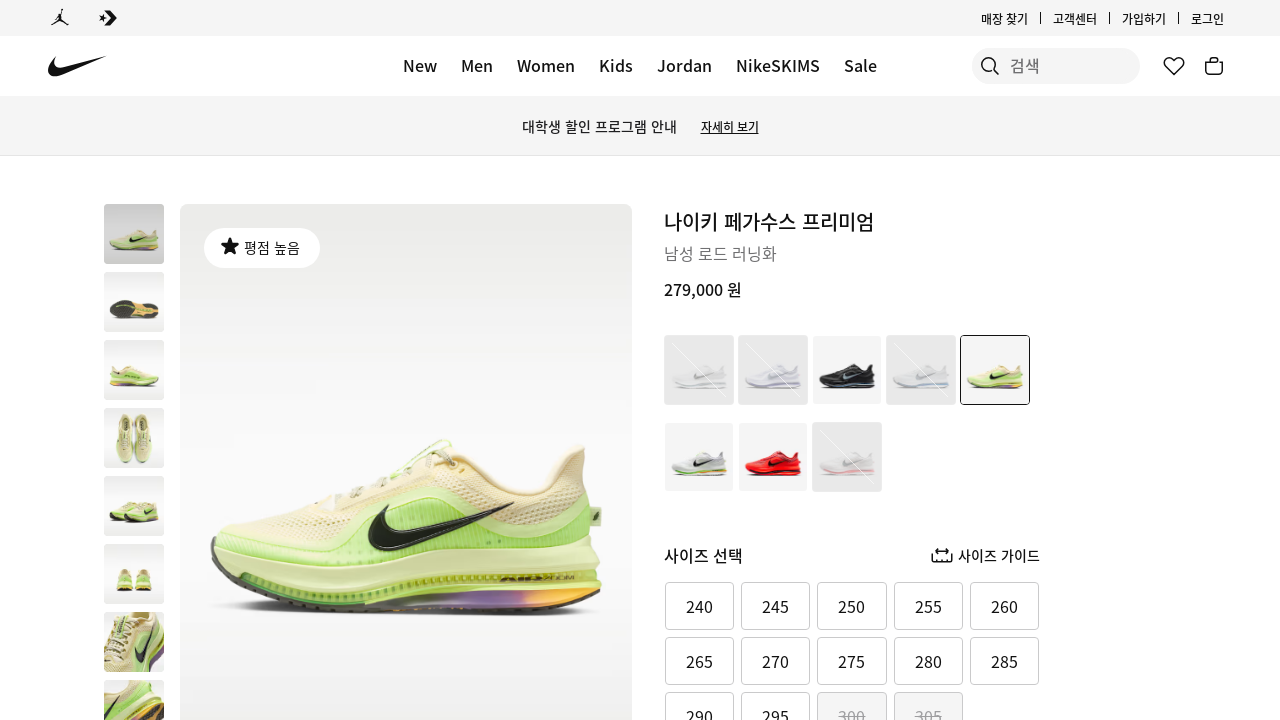

Waited for product detail page to load
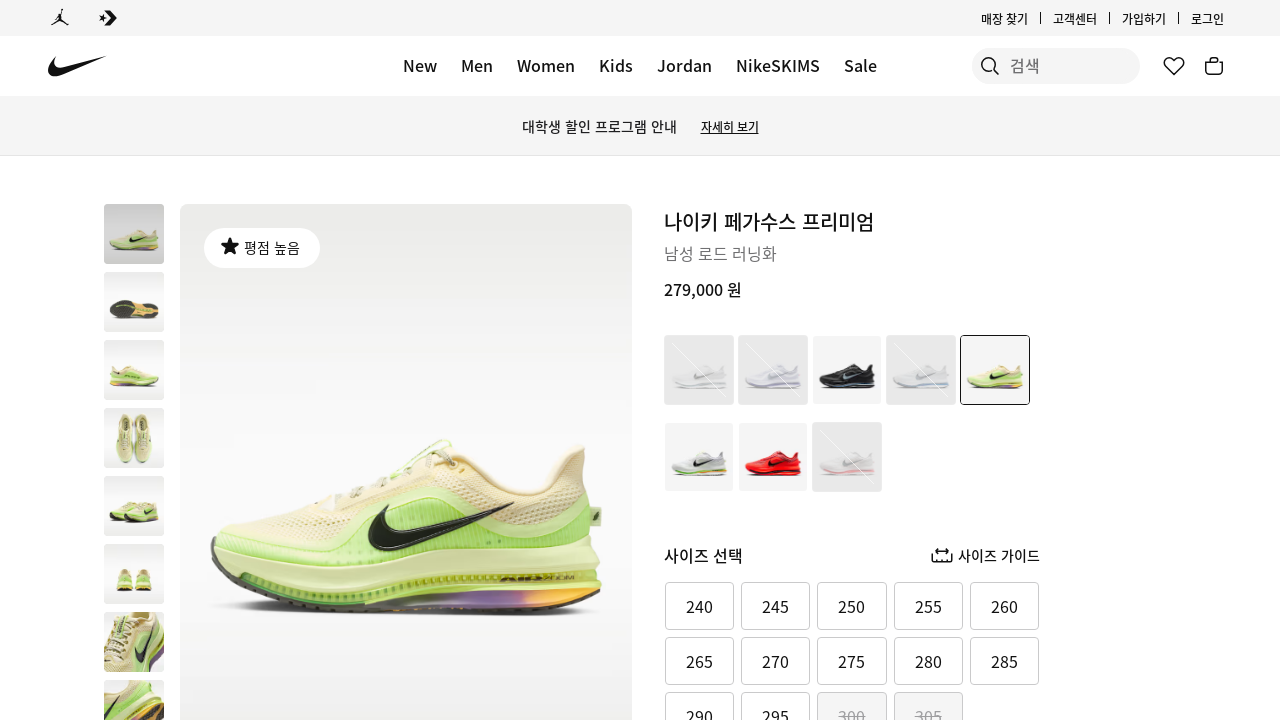

Clicked on reviews accordion to expand it at (852, 360) on #pdp-info-accordions__reviews-accordion > summary
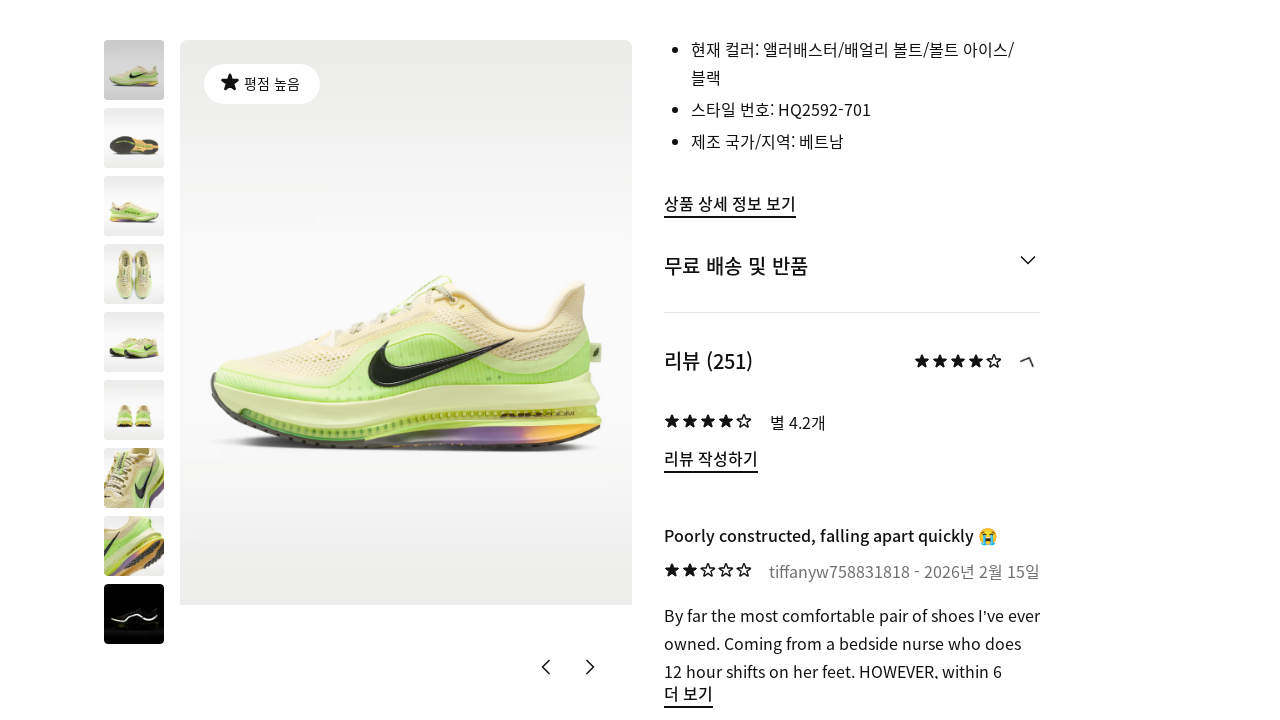

Waited 2 seconds for reviews section to expand
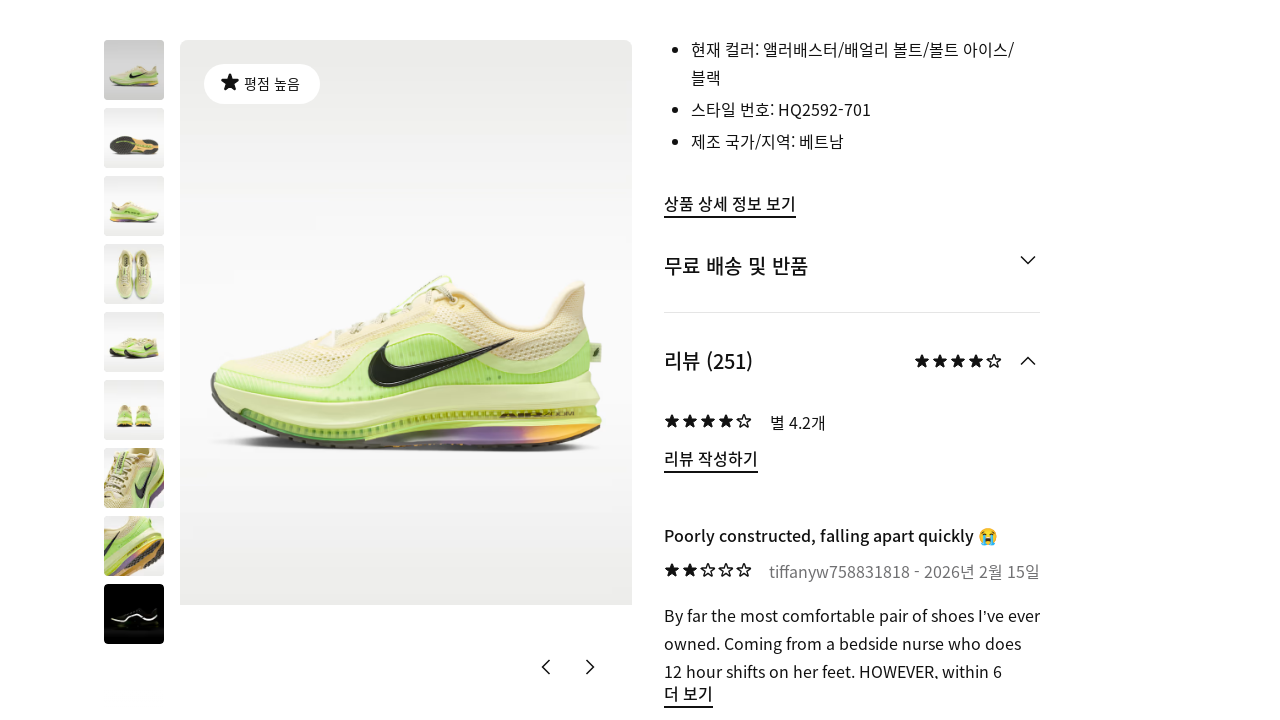

Navigated back to men's running shoes listing page
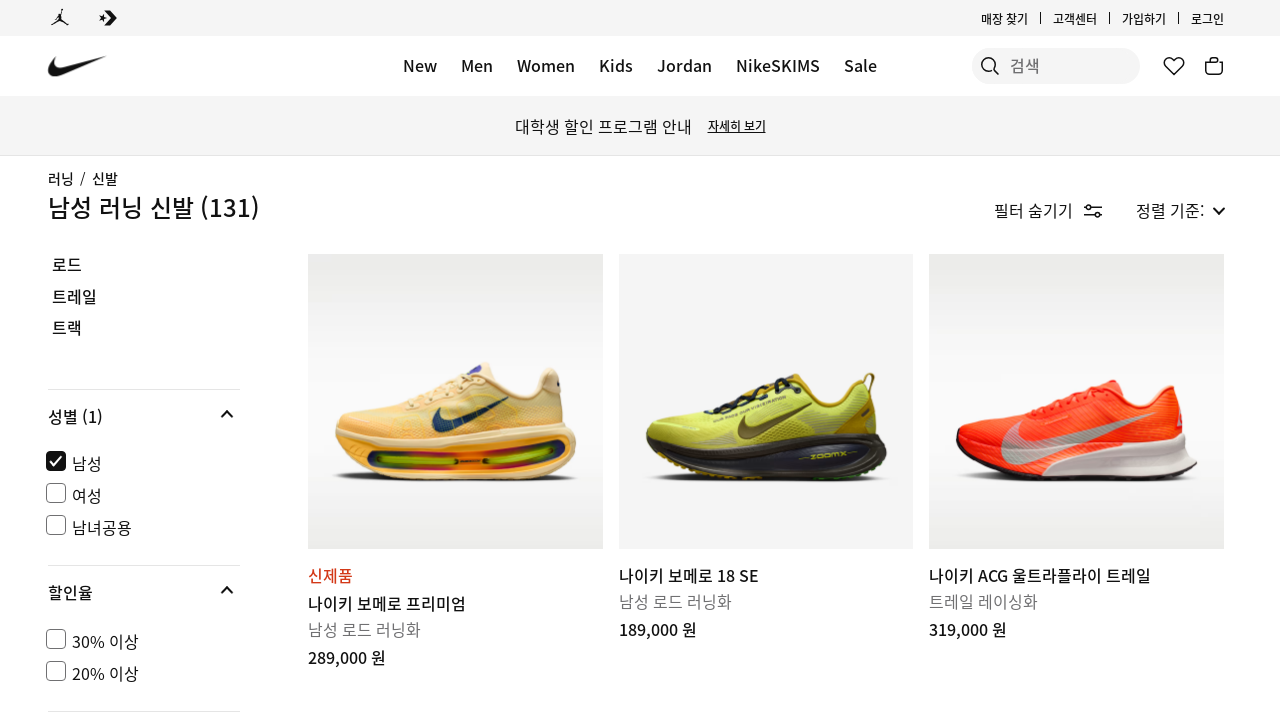

Products container reloaded on listing page
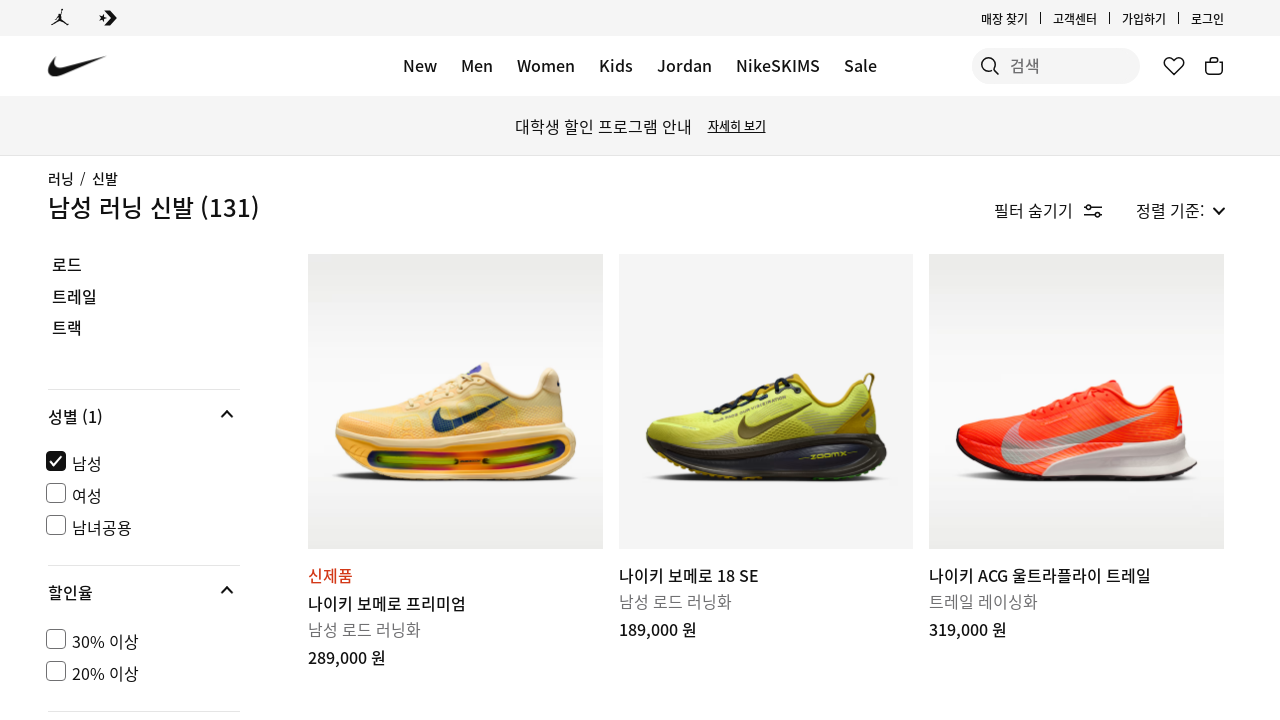

Waited 2 seconds before processing next product
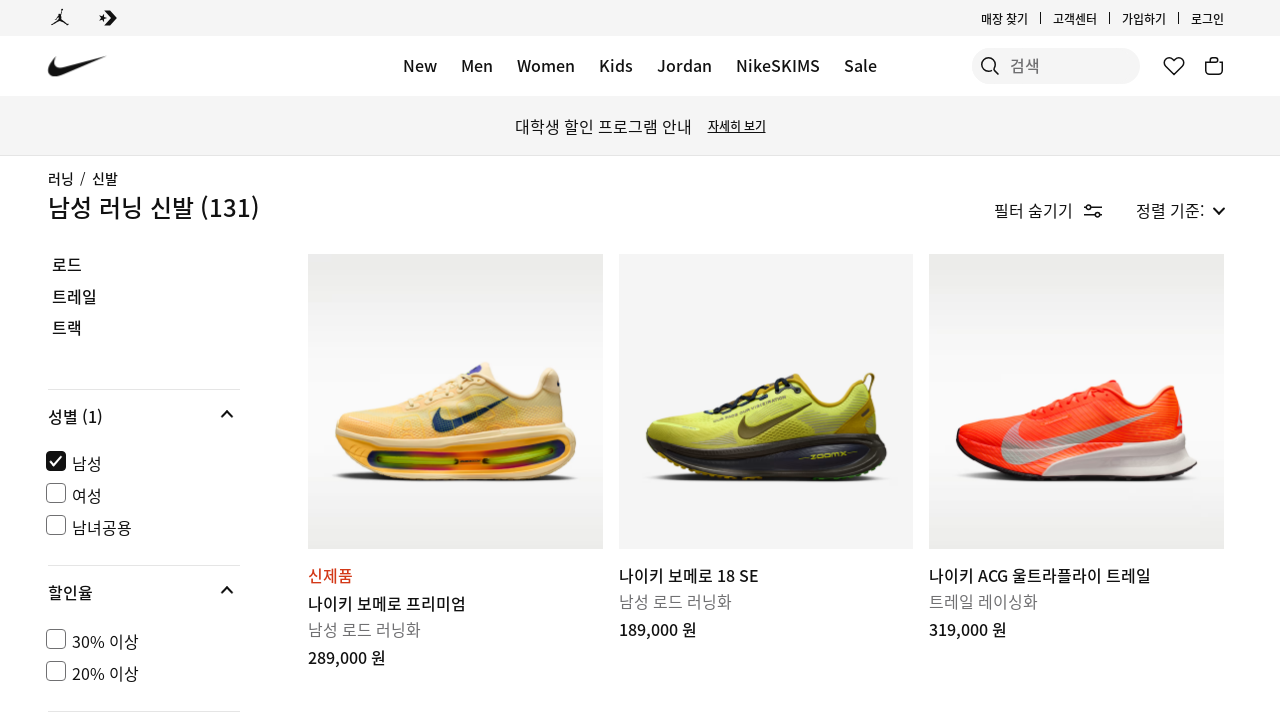

Clicked on product card 3 at (766, 361) on //*[@id="skip-to-products"]/div[11]/div/figure
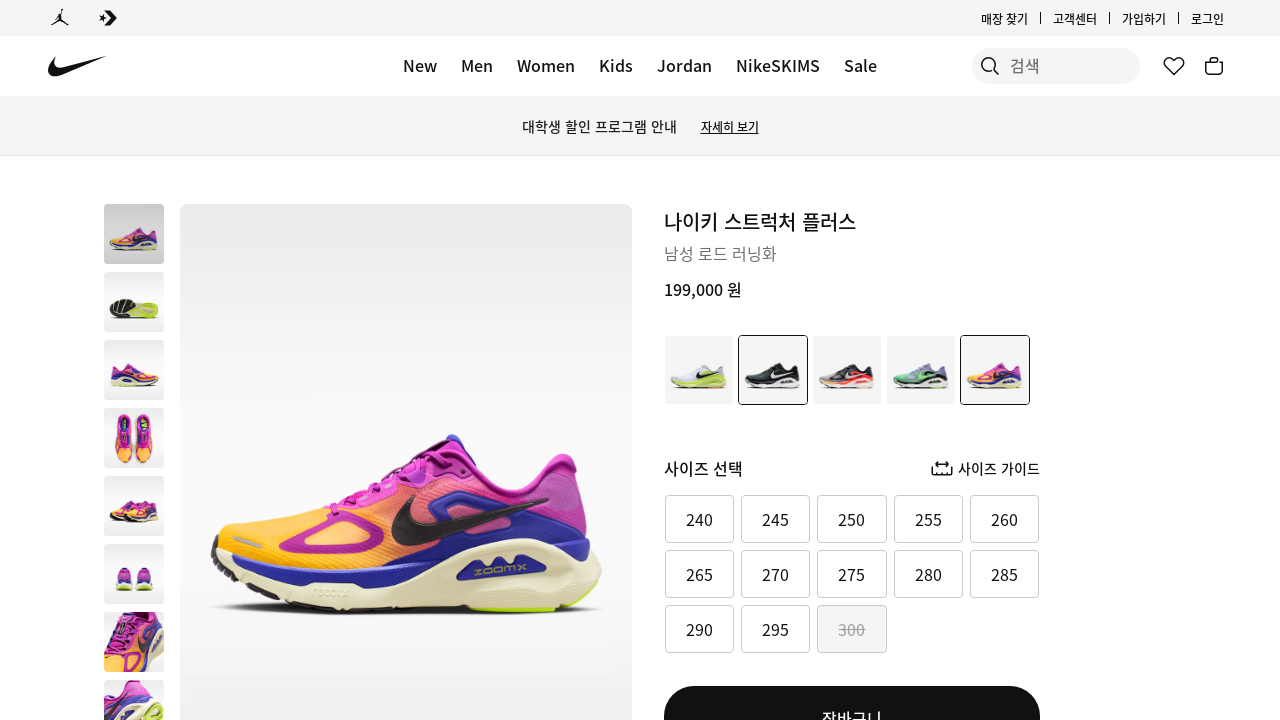

Waited for product detail page to load
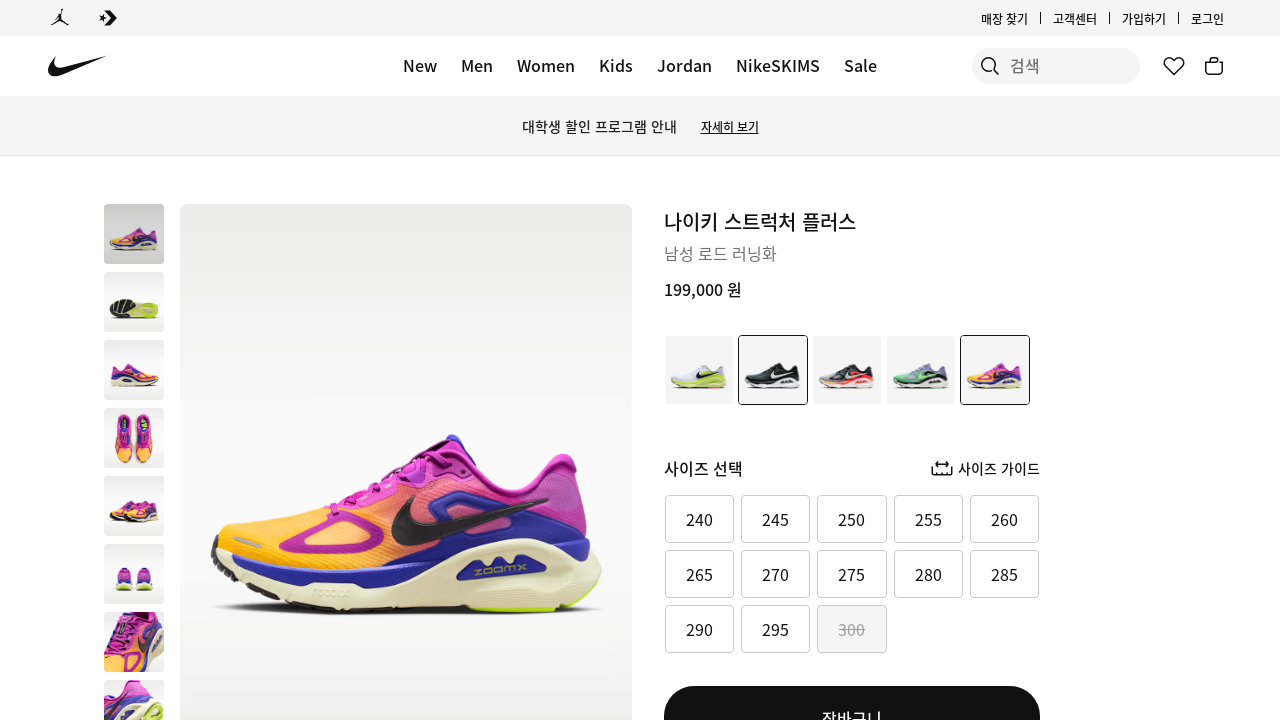

Clicked on reviews accordion to expand it at (852, 360) on #pdp-info-accordions__reviews-accordion > summary
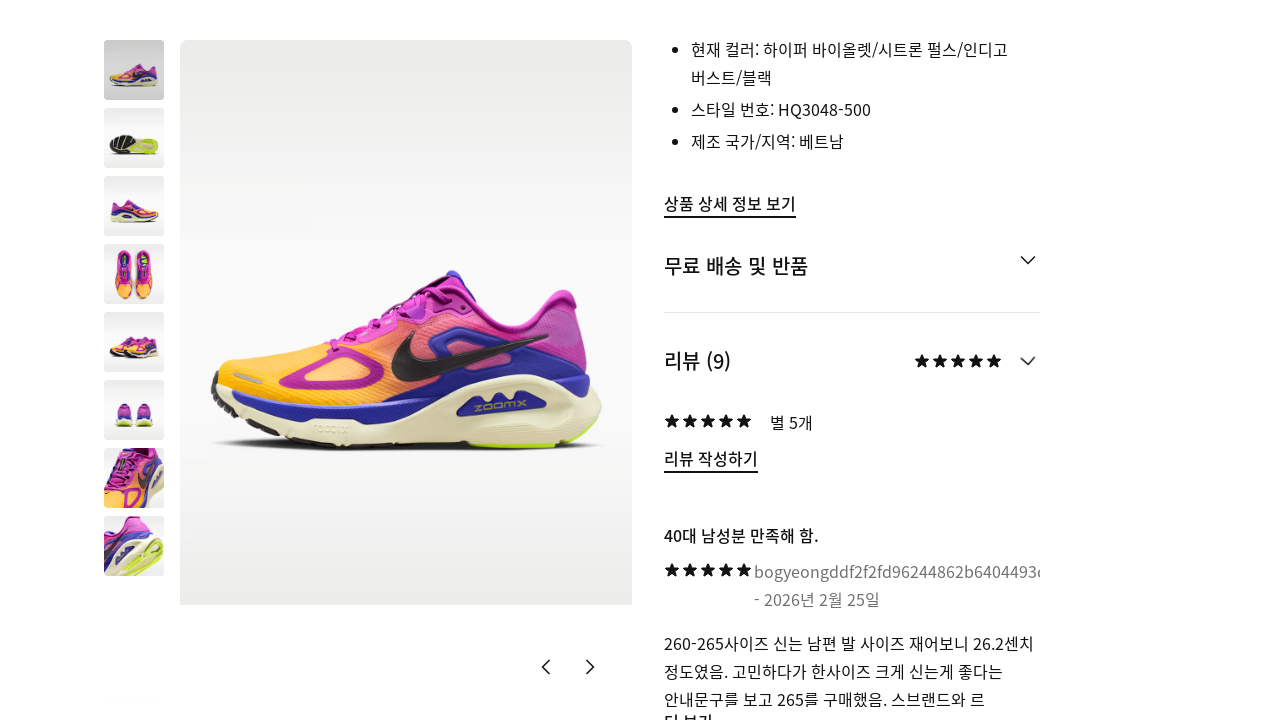

Waited 2 seconds for reviews section to expand
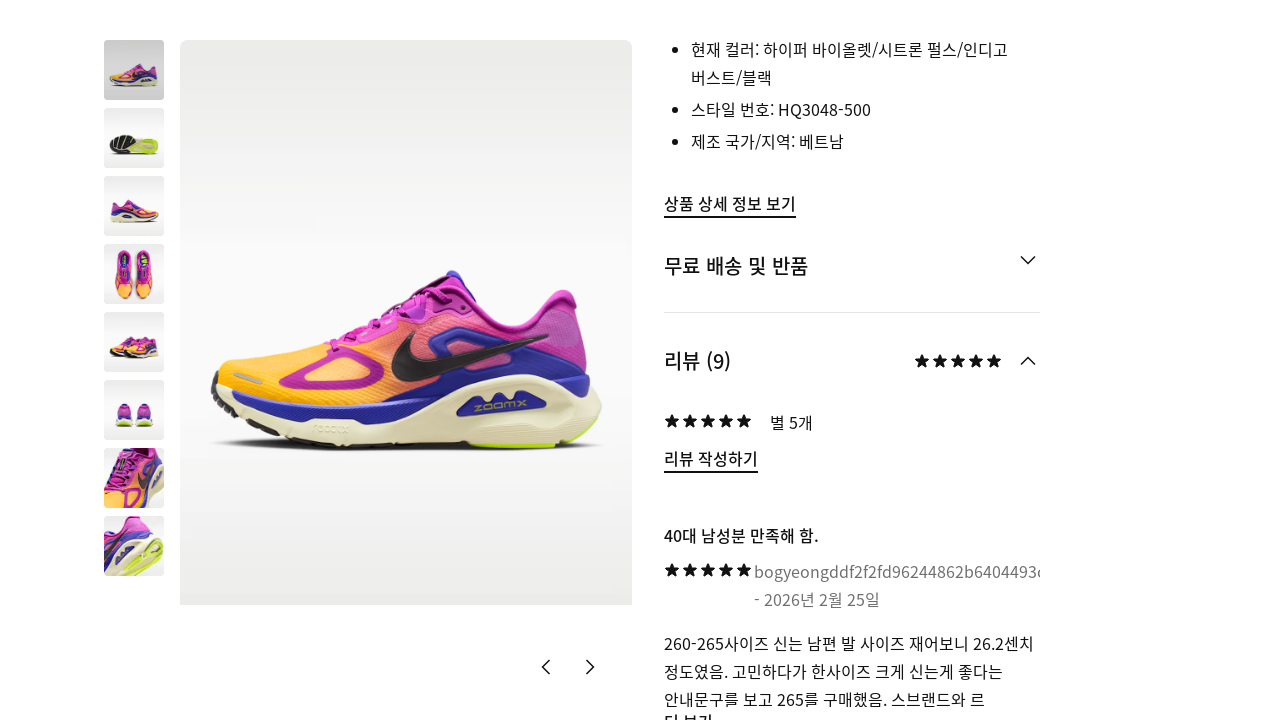

Navigated back to men's running shoes listing page
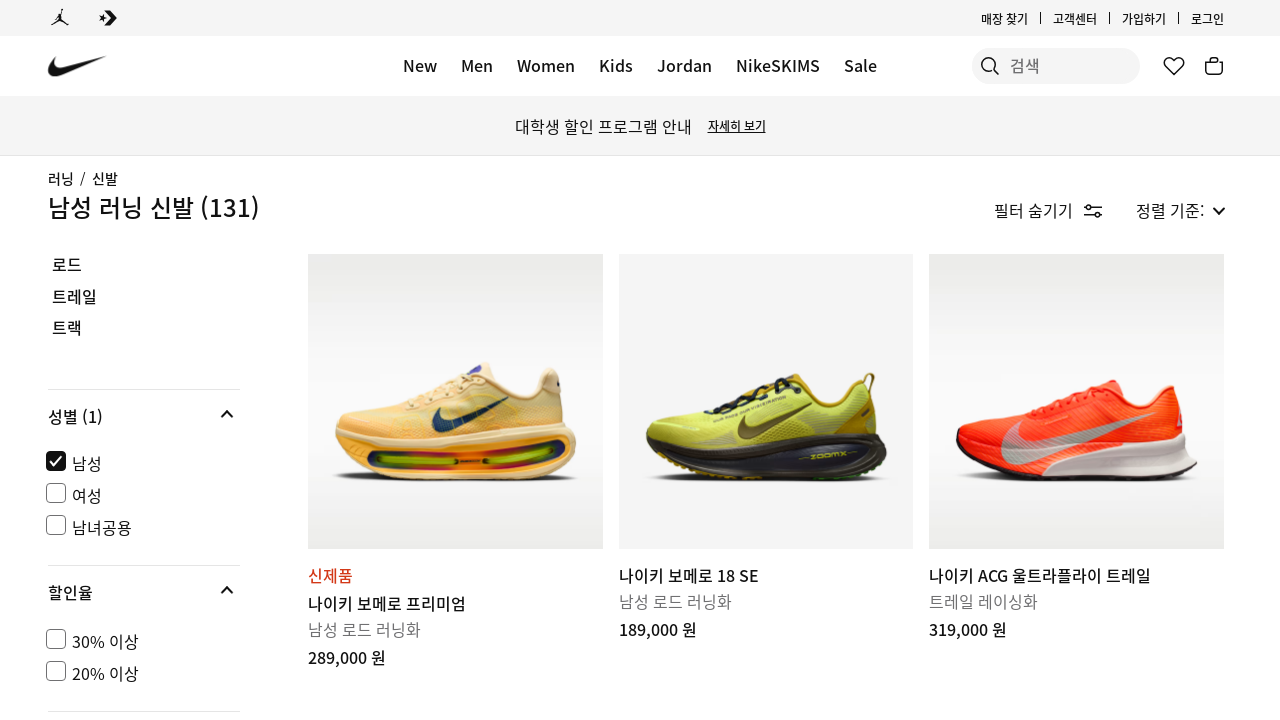

Products container reloaded on listing page
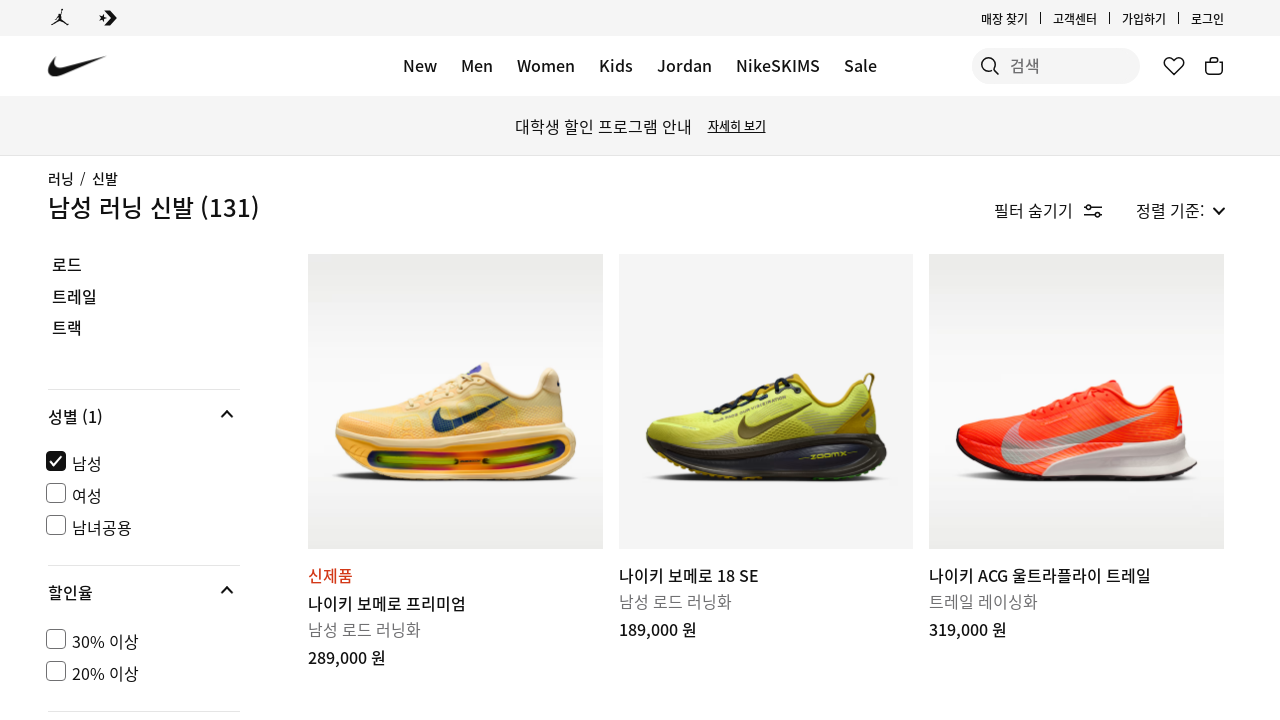

Waited 2 seconds before processing next product
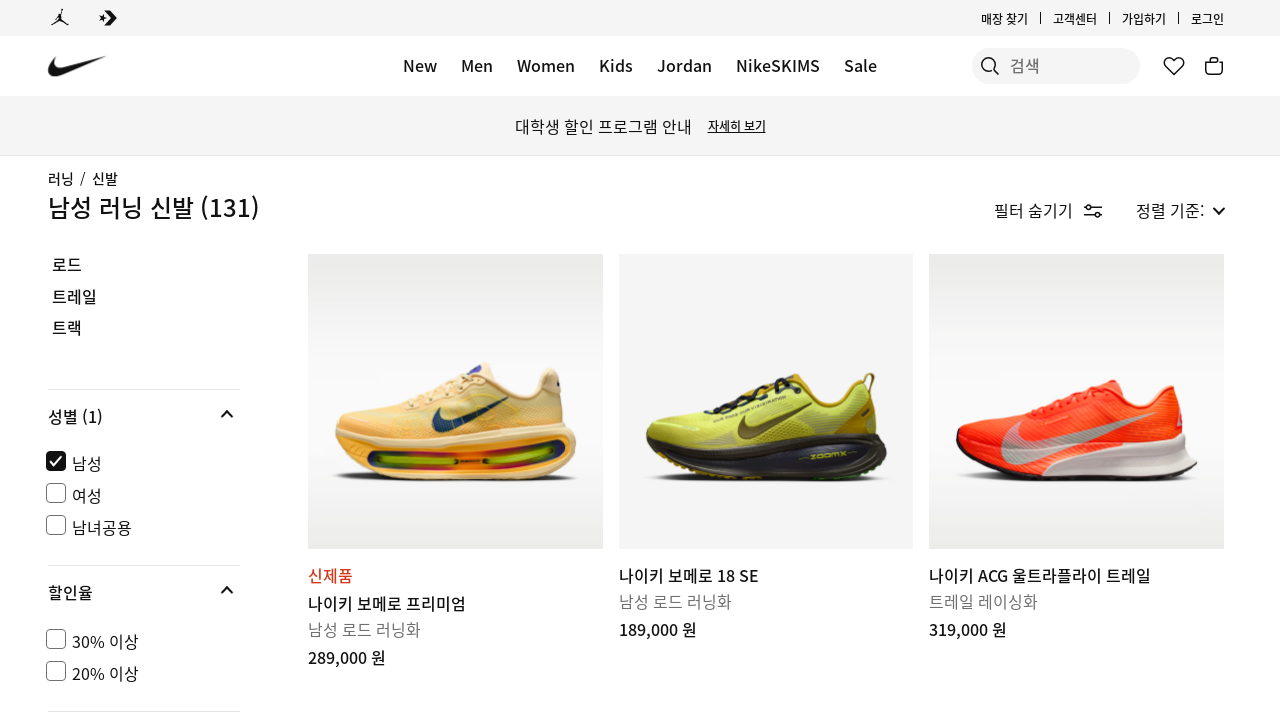

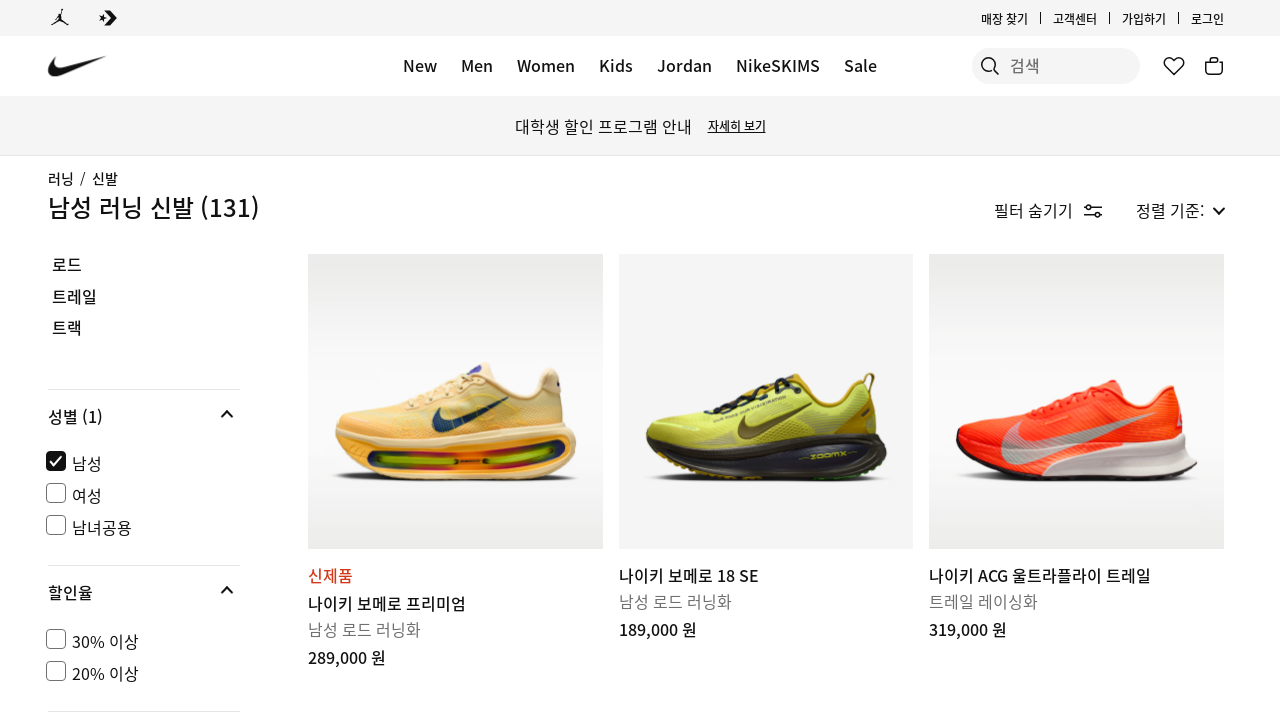